Tests clicking on the Selenium Training banner which opens in a new window and verifies the new page title

Starting URL: https://demoqa.com/

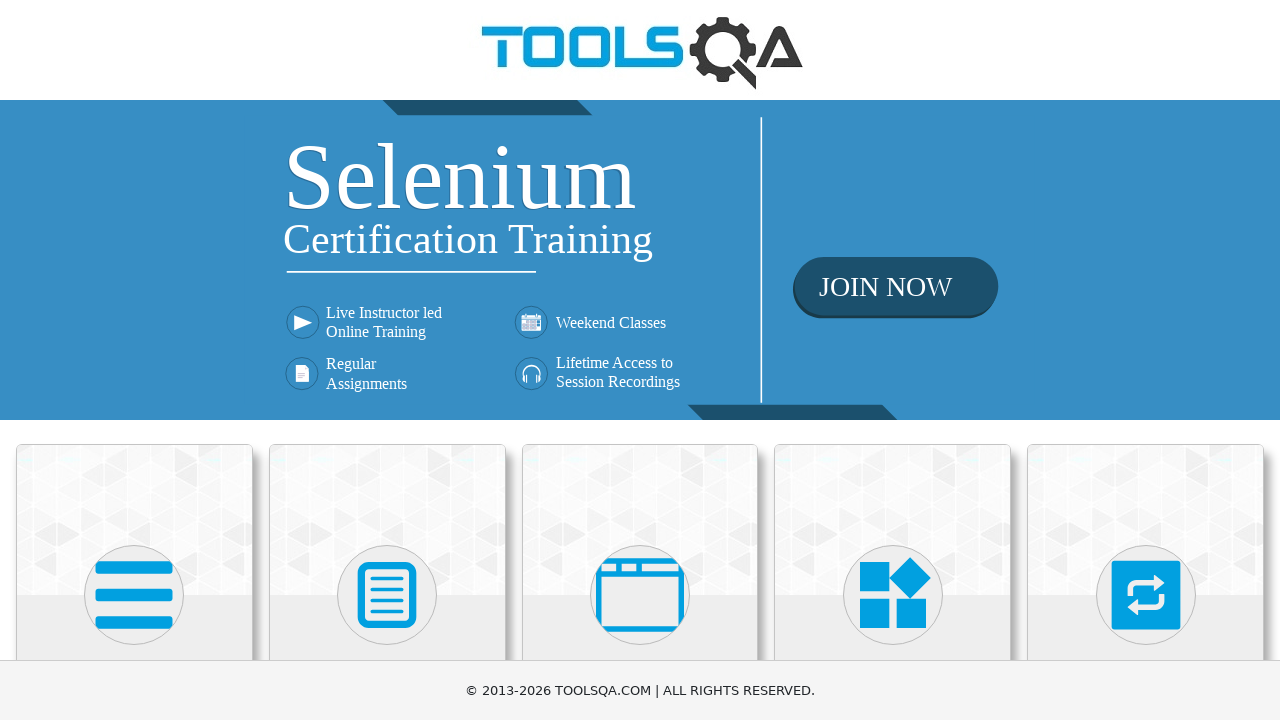

Clicked on Selenium Training banner link at (640, 260) on xpath=//div[@class='home-banner']/a
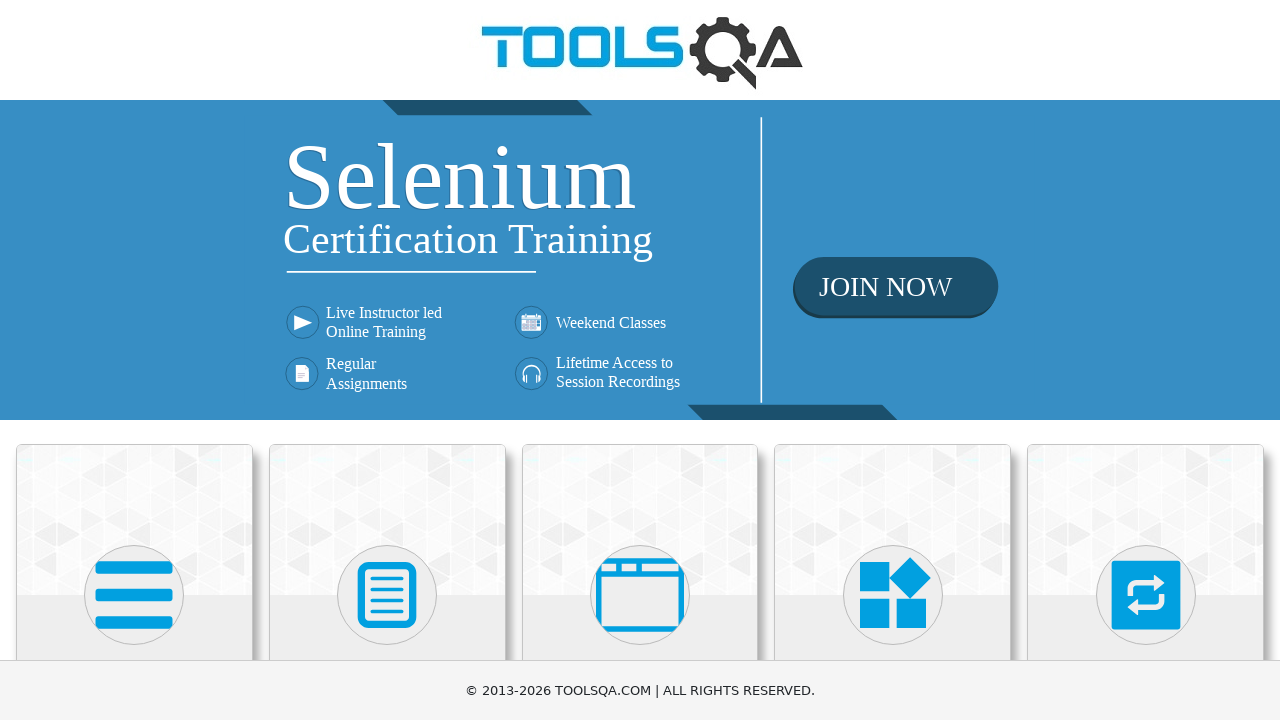

New page window opened
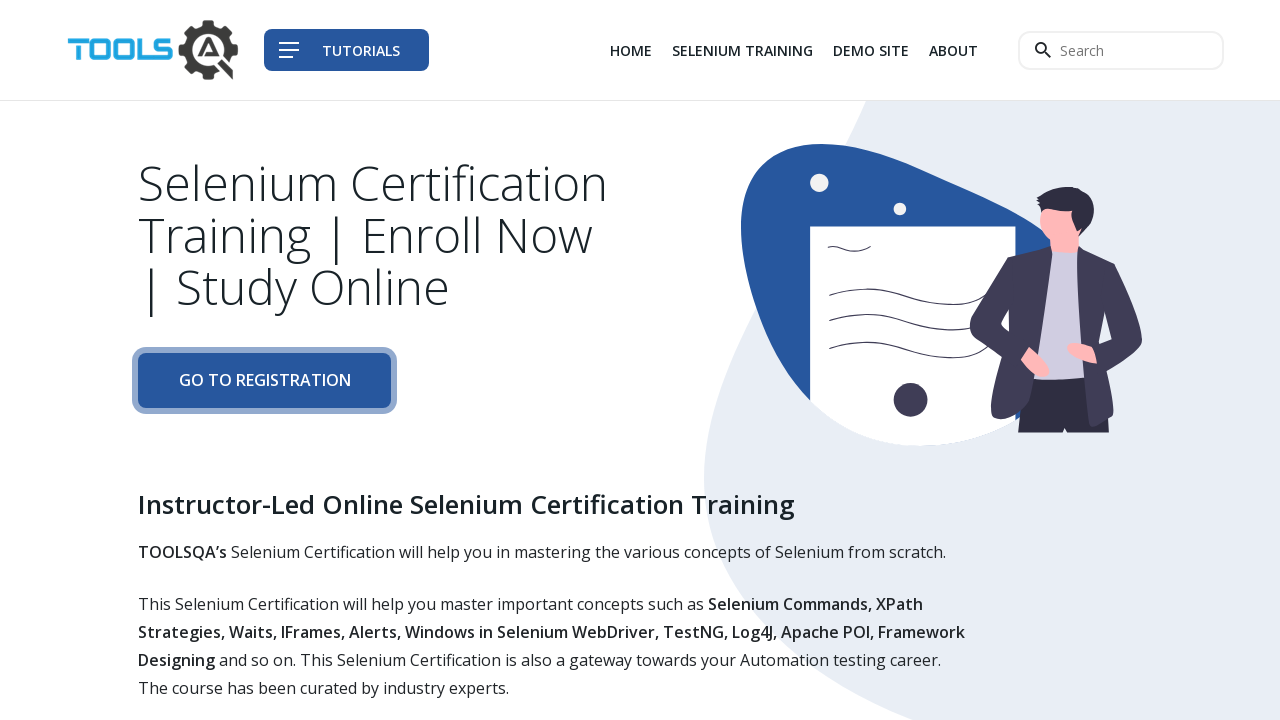

New page loaded completely
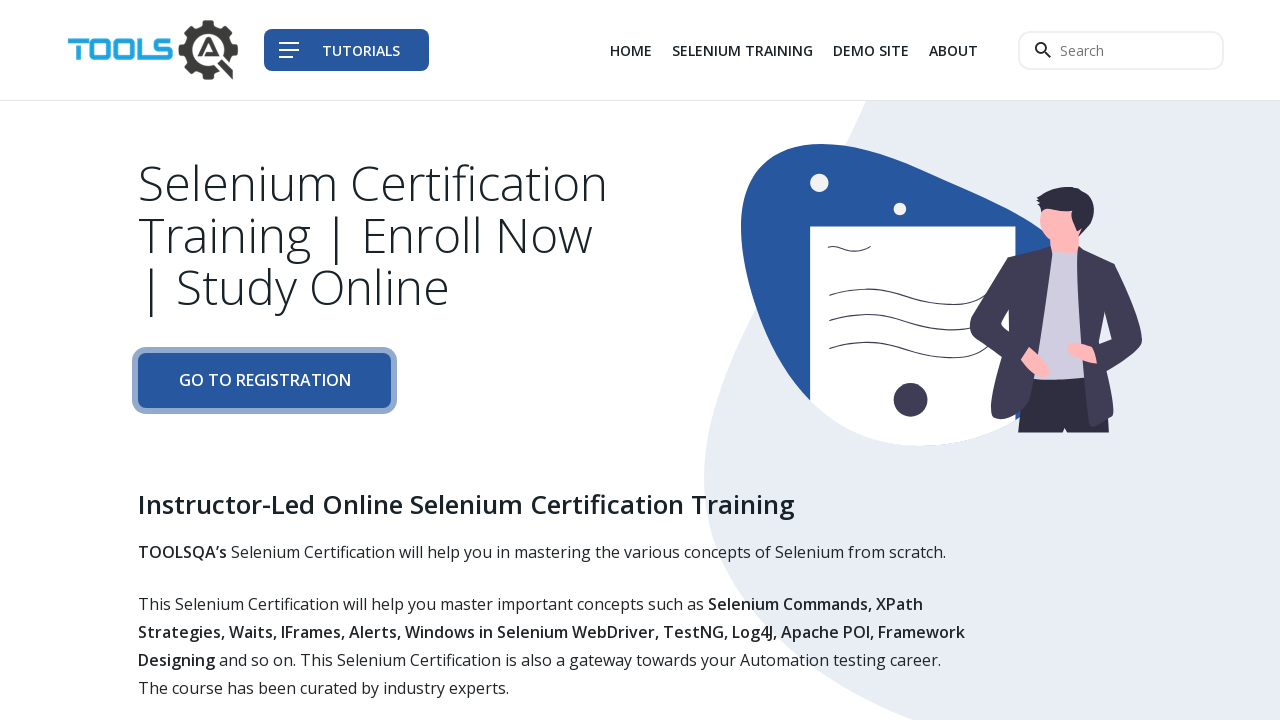

Verified new page title is 'Tools QA - Selenium Training'
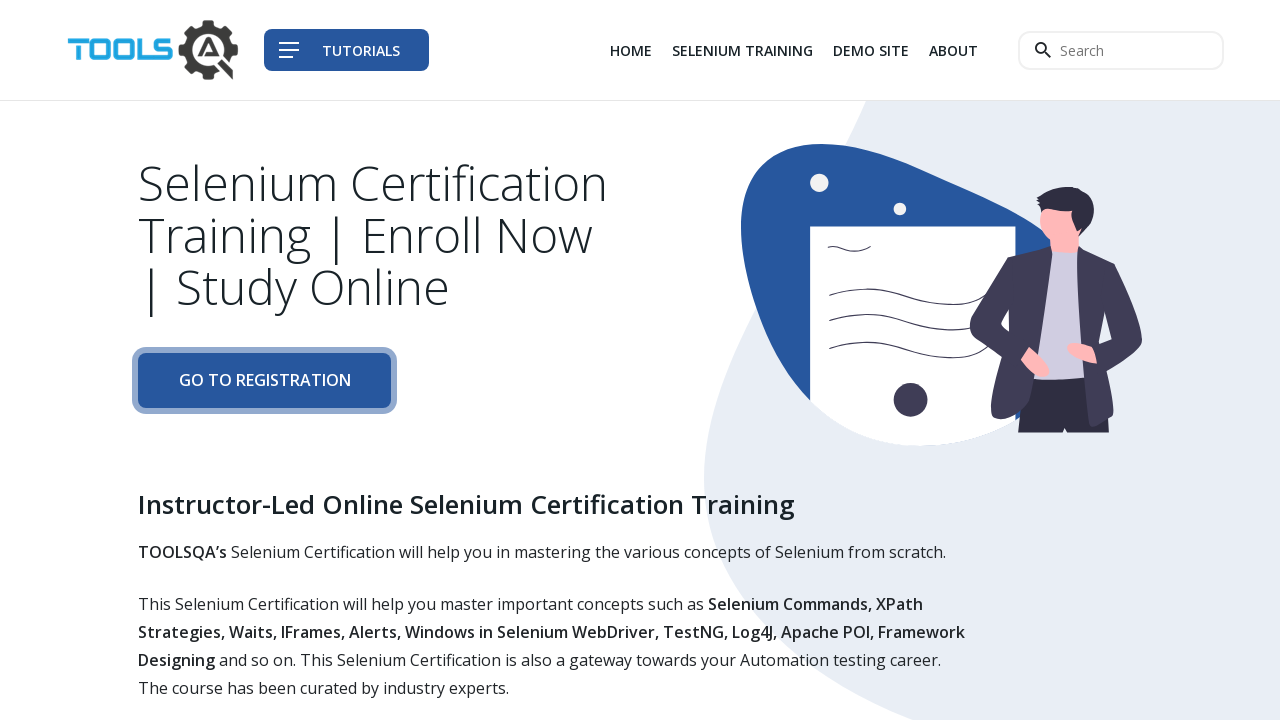

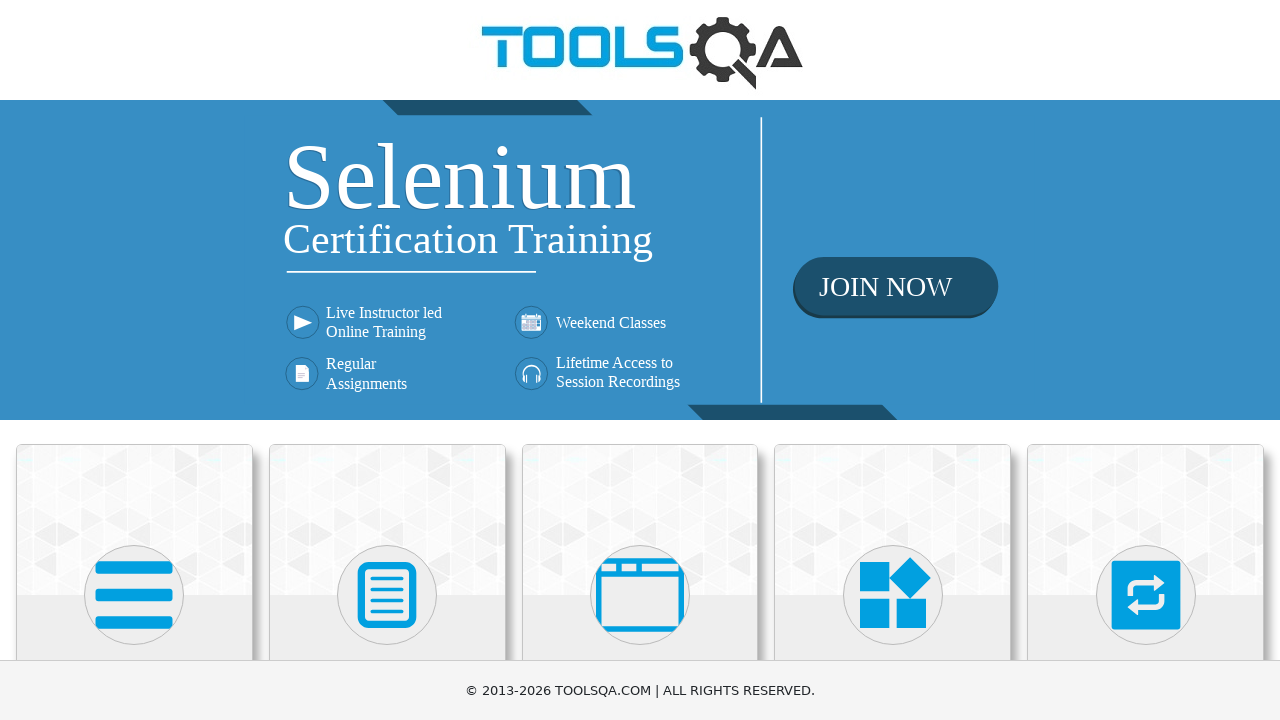